Navigates to an automation practice page and locates a button element using XPath following-sibling axis to verify it exists and is visible

Starting URL: https://rahulshettyacademy.com/AutomationPractice/

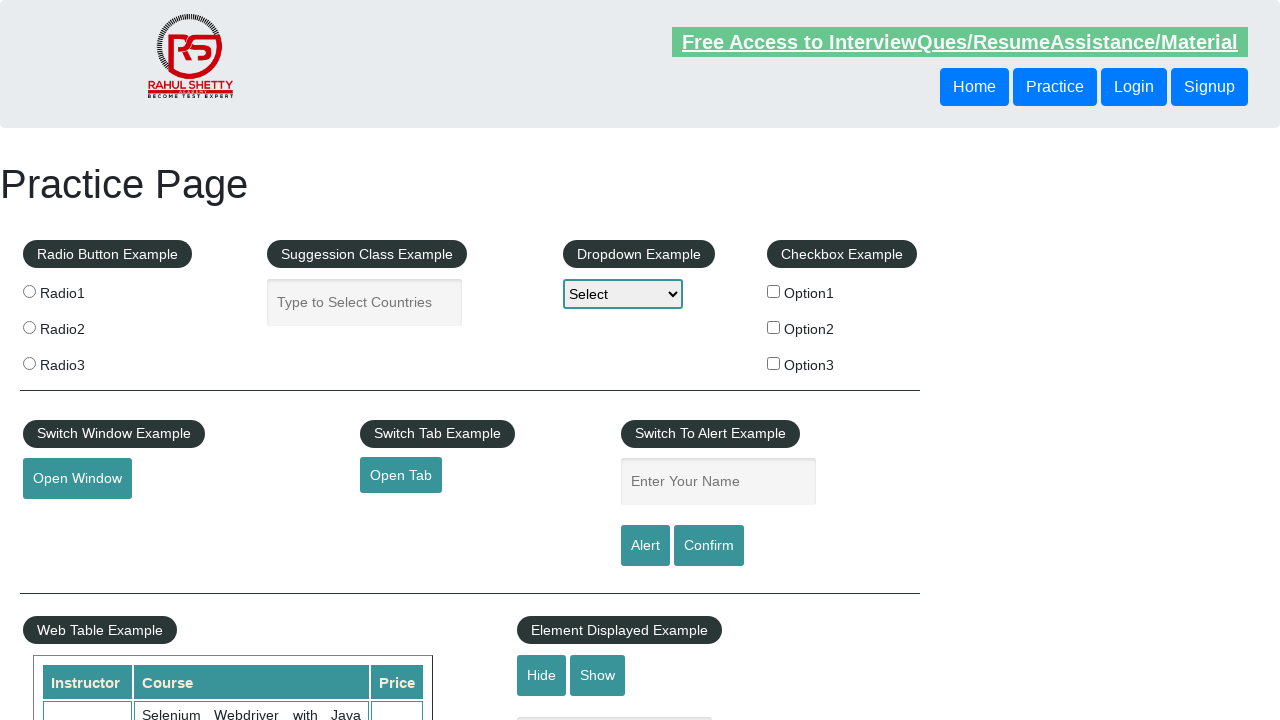

Navigated to automation practice page
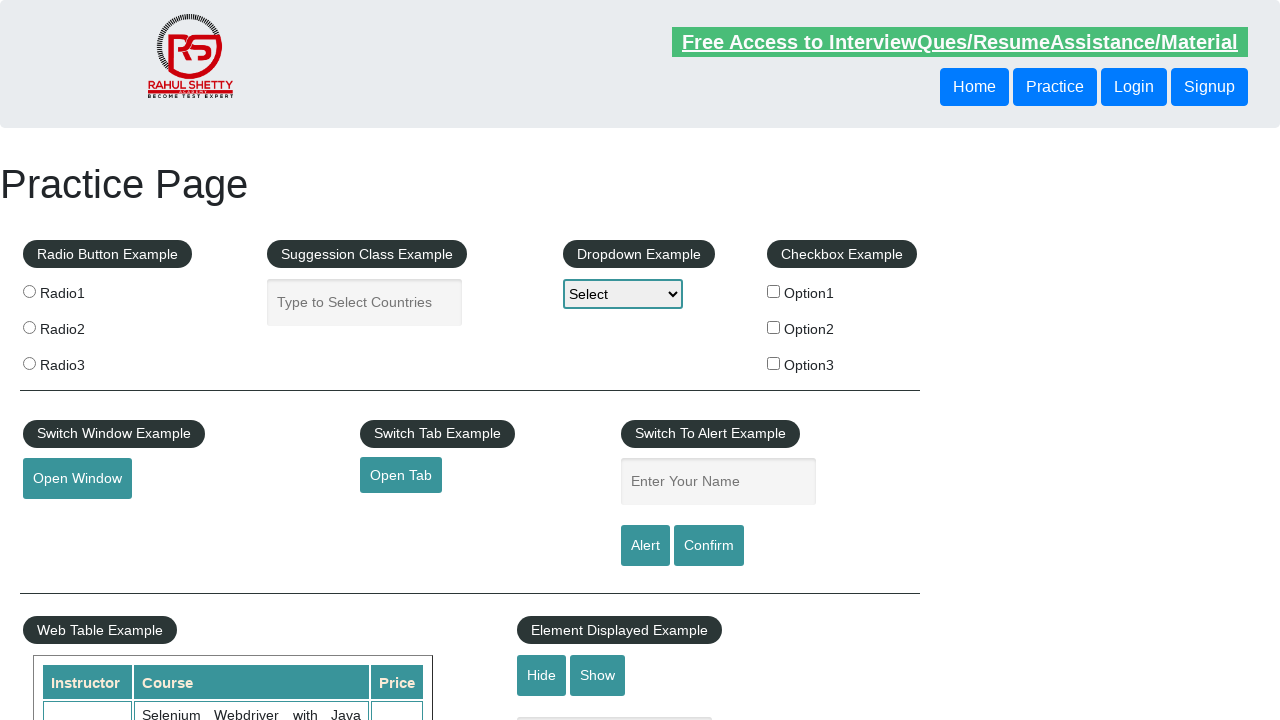

Located button element using XPath following-sibling axis
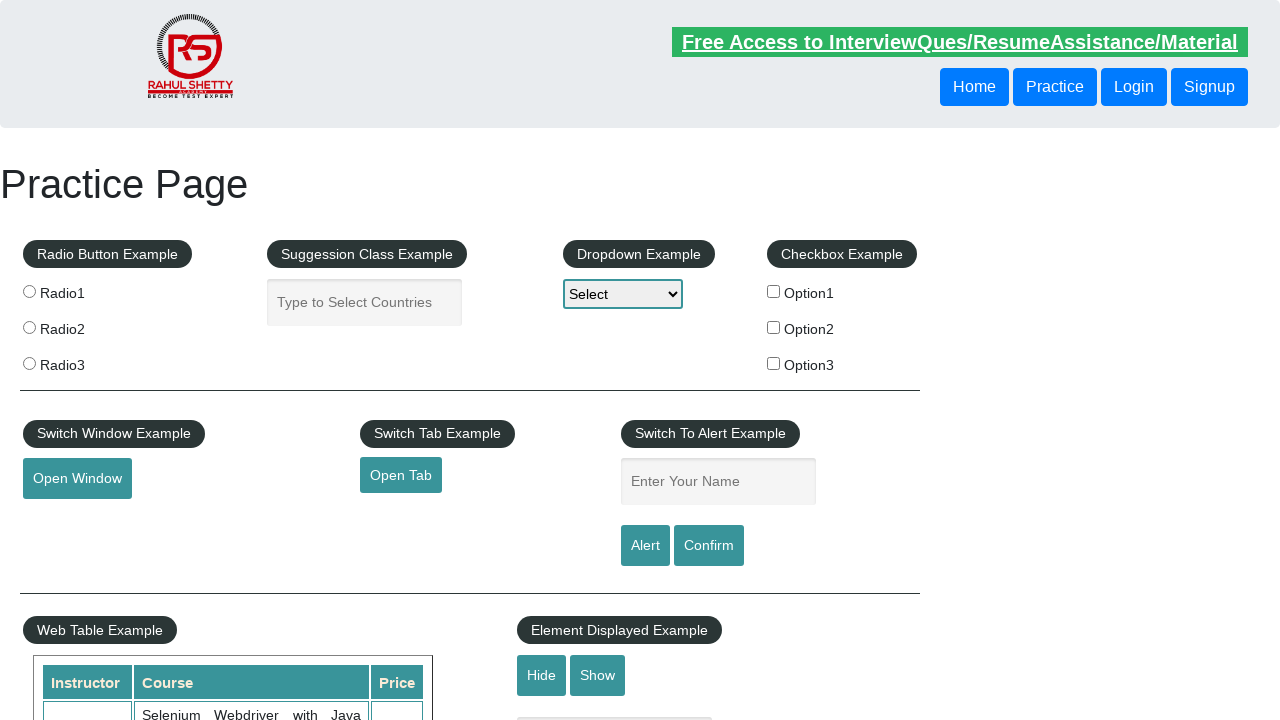

Button is visible and ready for interaction
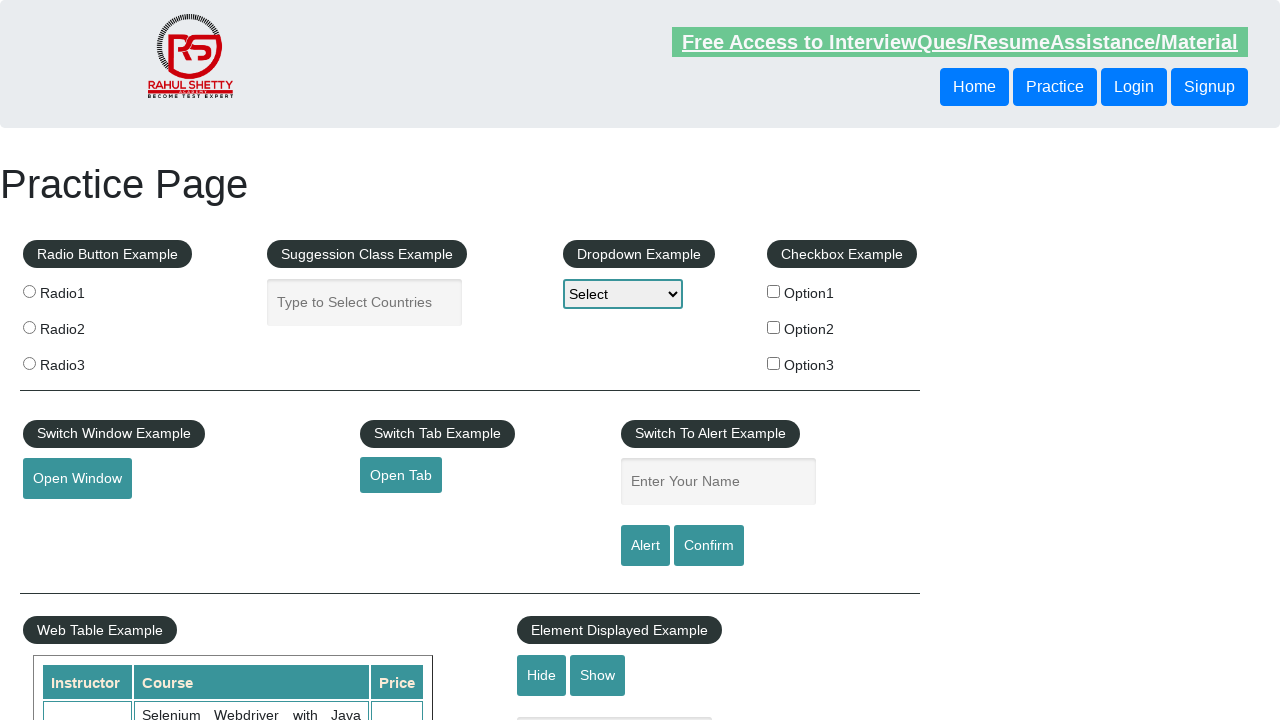

Retrieved button text content to verify it exists
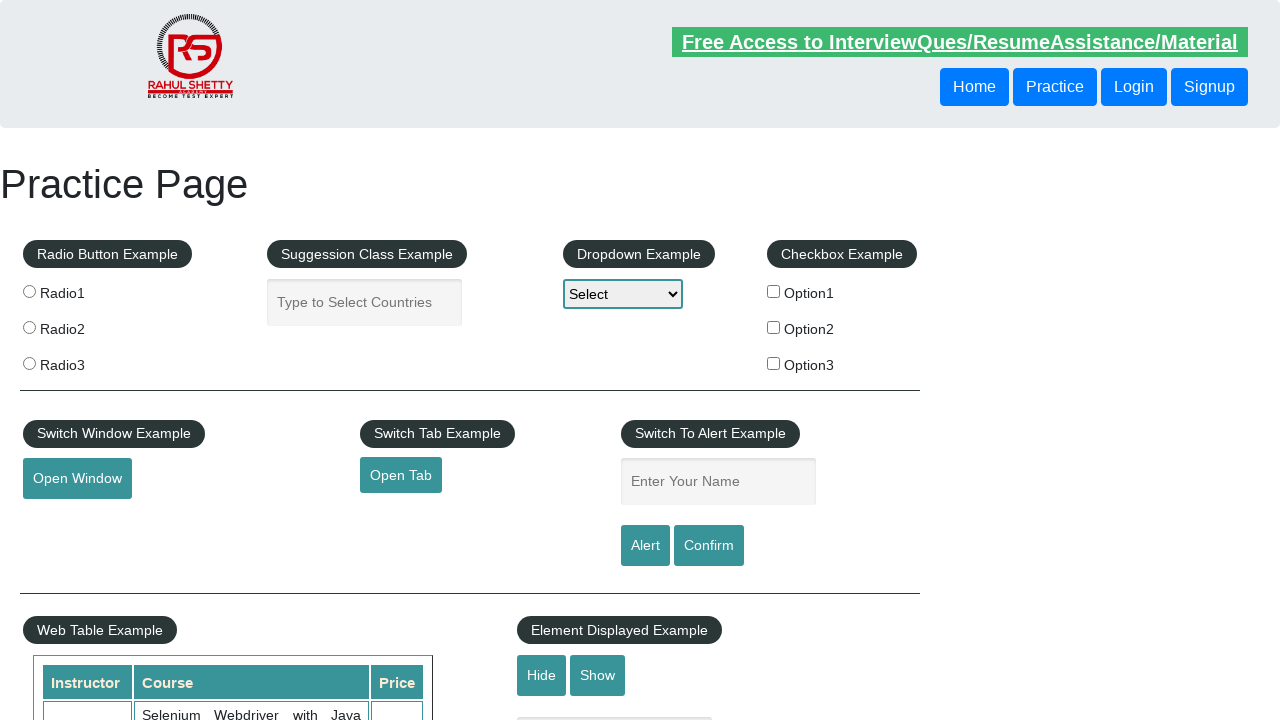

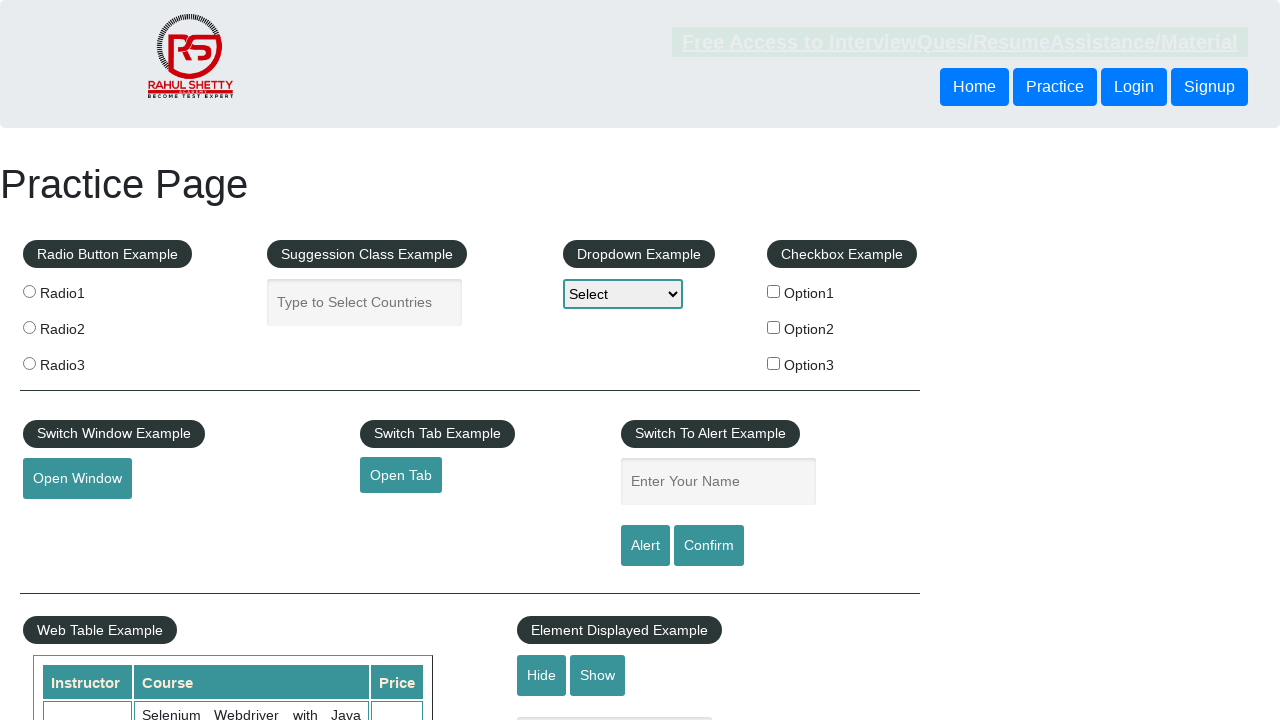